Tests filling a text input and verifying the entered value using JavaScript evaluation

Starting URL: https://rahulshettyacademy.com/AutomationPractice/

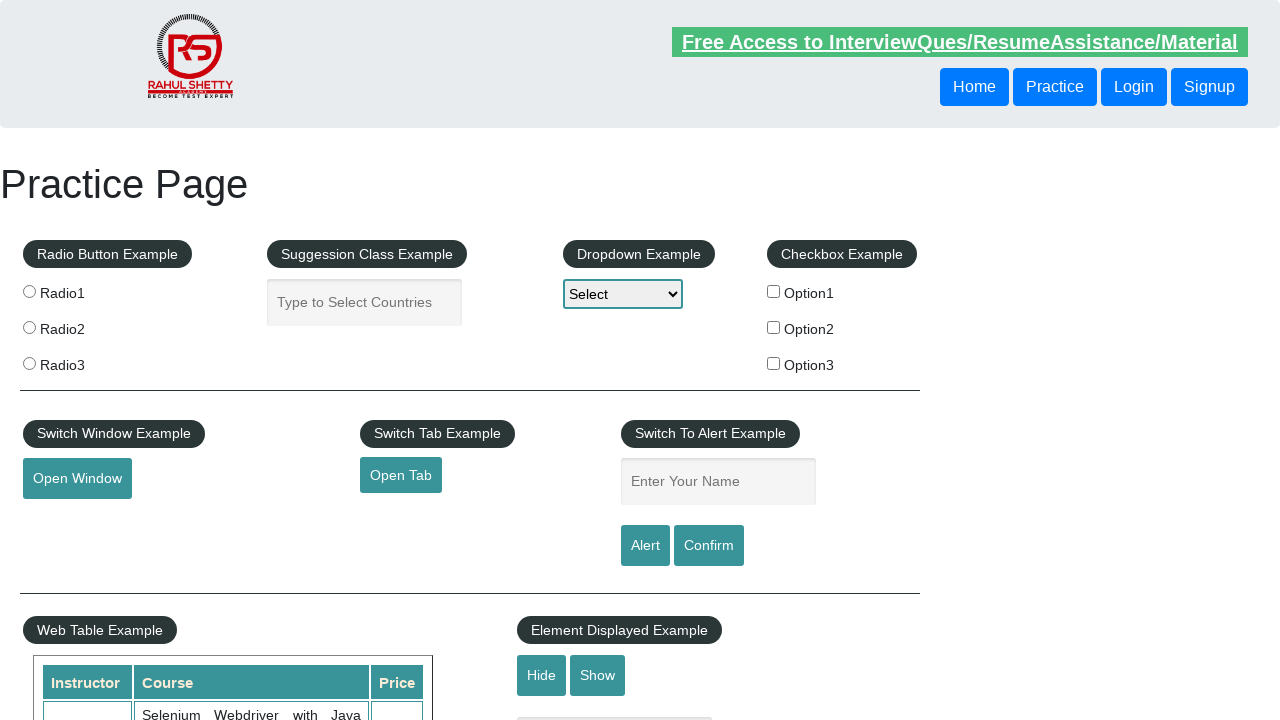

Filled name input field with 'Maria' on #name
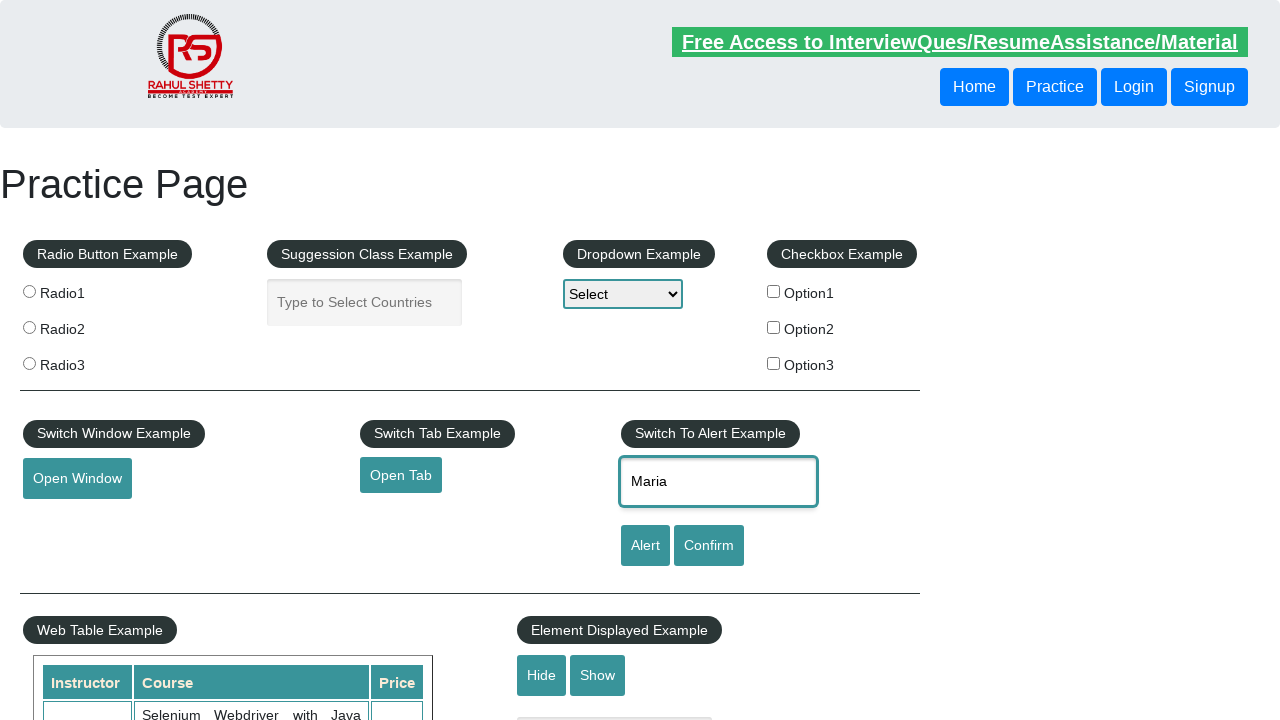

Retrieved name input value using JavaScript evaluation
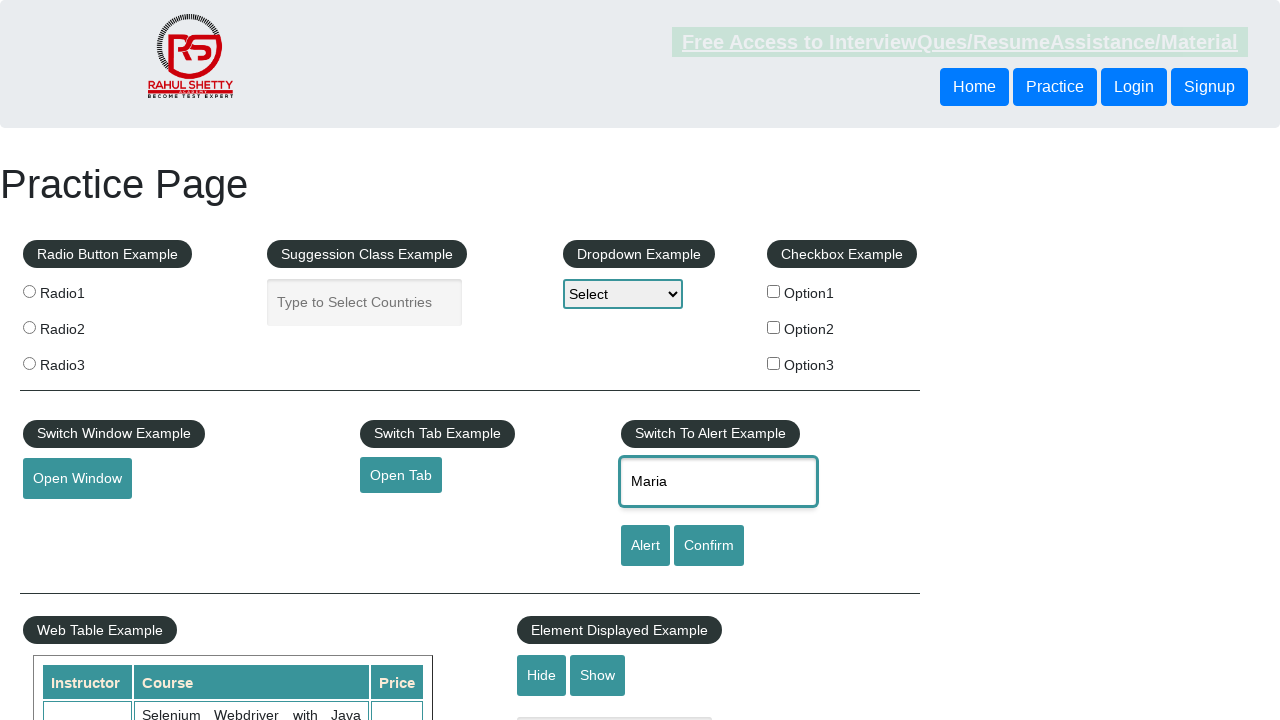

Verified that name input value equals 'Maria'
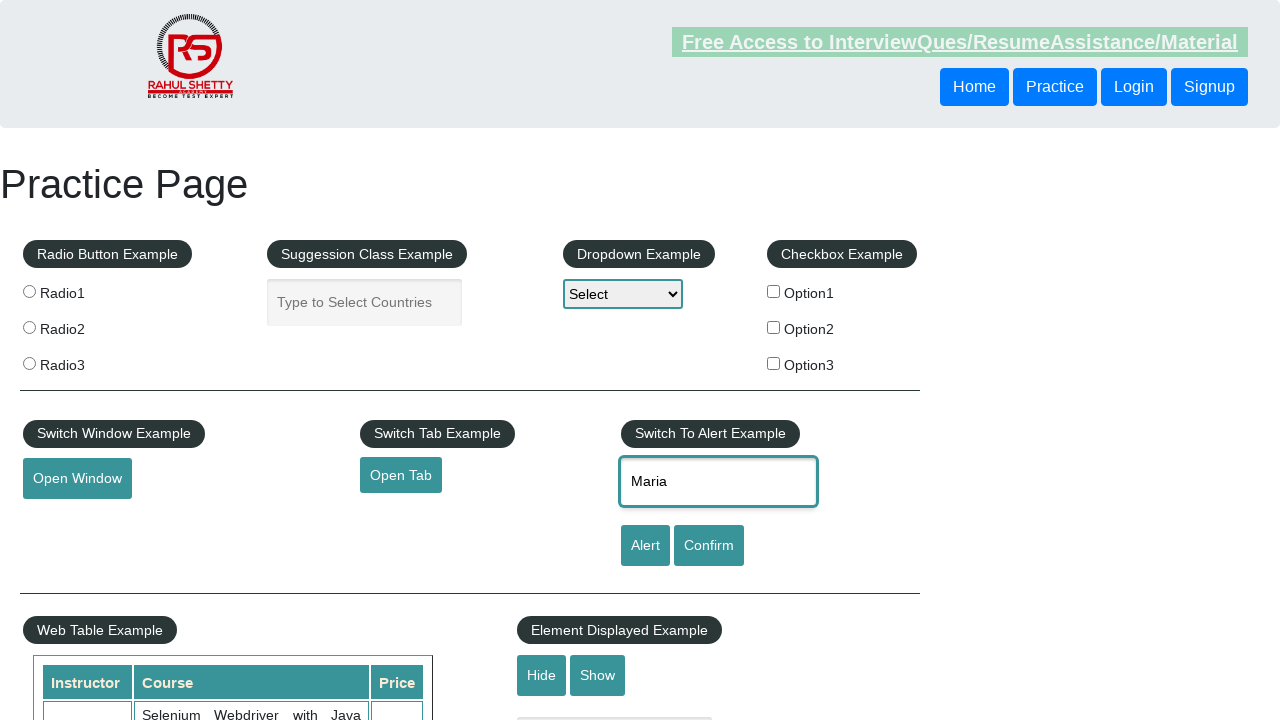

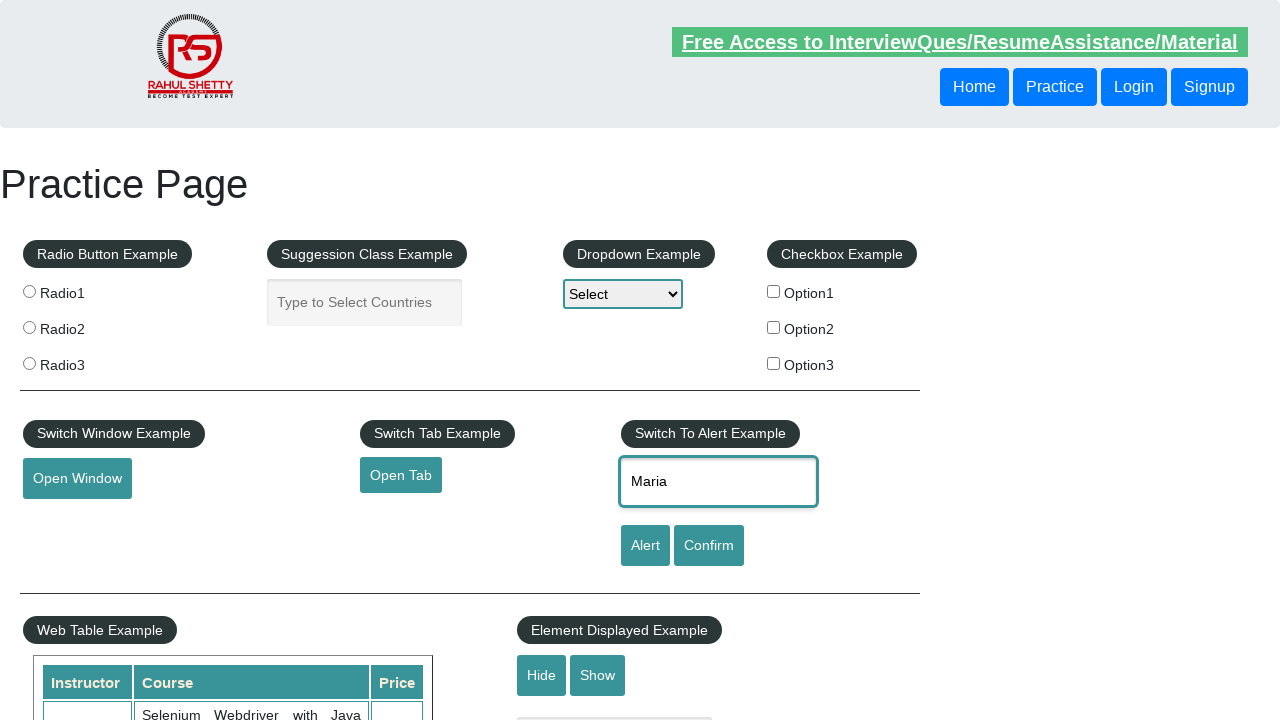